Tests handling of a JavaScript prompt popup by entering text and accepting it

Starting URL: https://the-internet.herokuapp.com/javascript_alerts

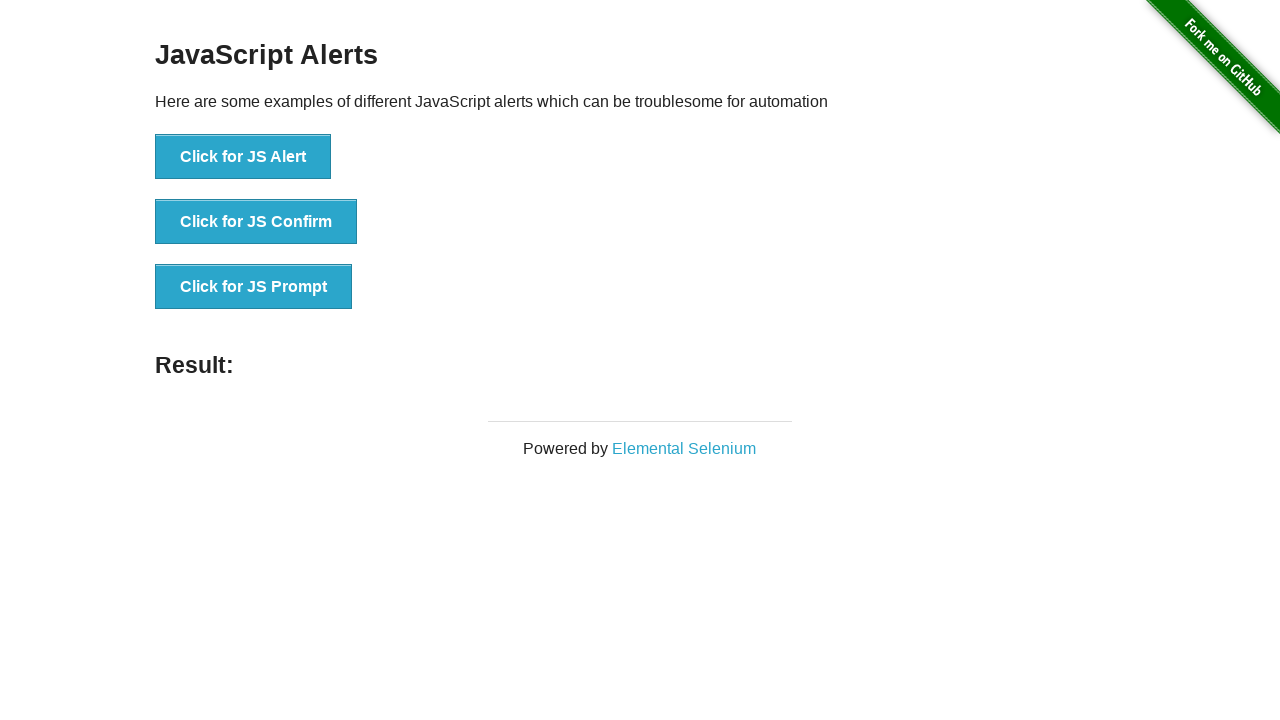

Set up dialog handler to accept prompt with text 'TestAutomation'
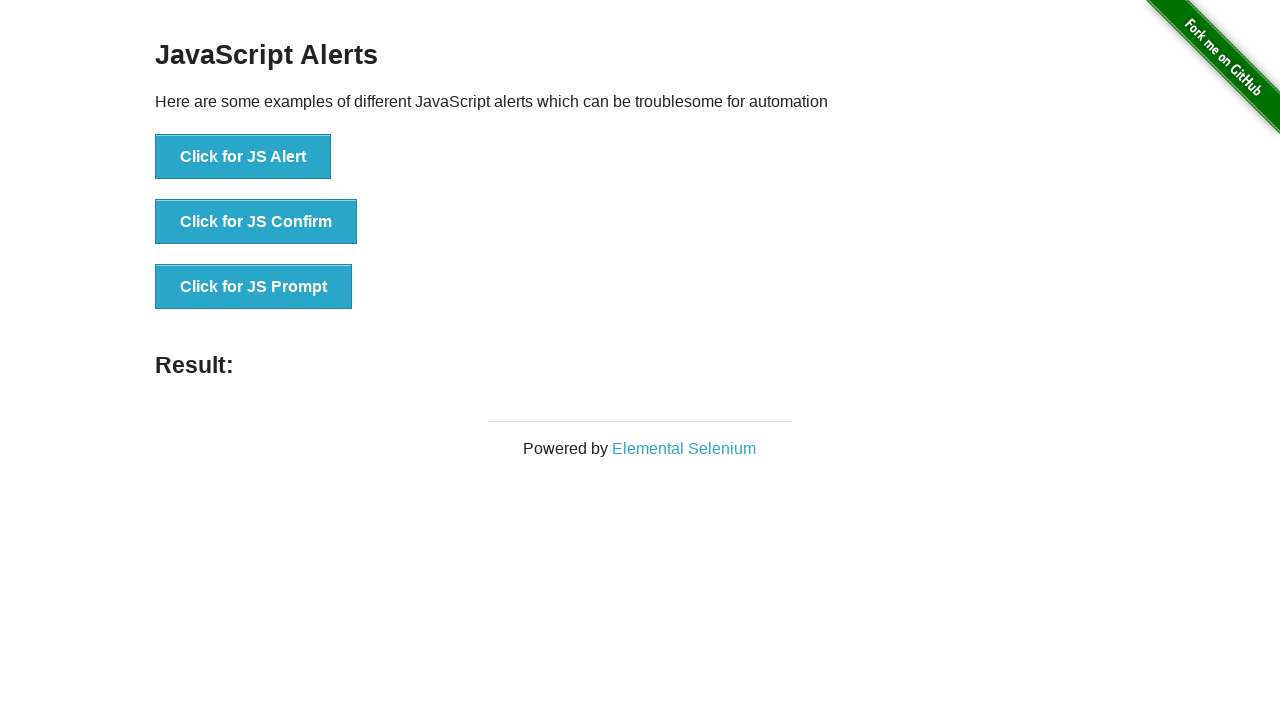

Clicked 'Click for JS Prompt' button to trigger JavaScript prompt at (254, 287) on xpath=//button[text()='Click for JS Prompt']
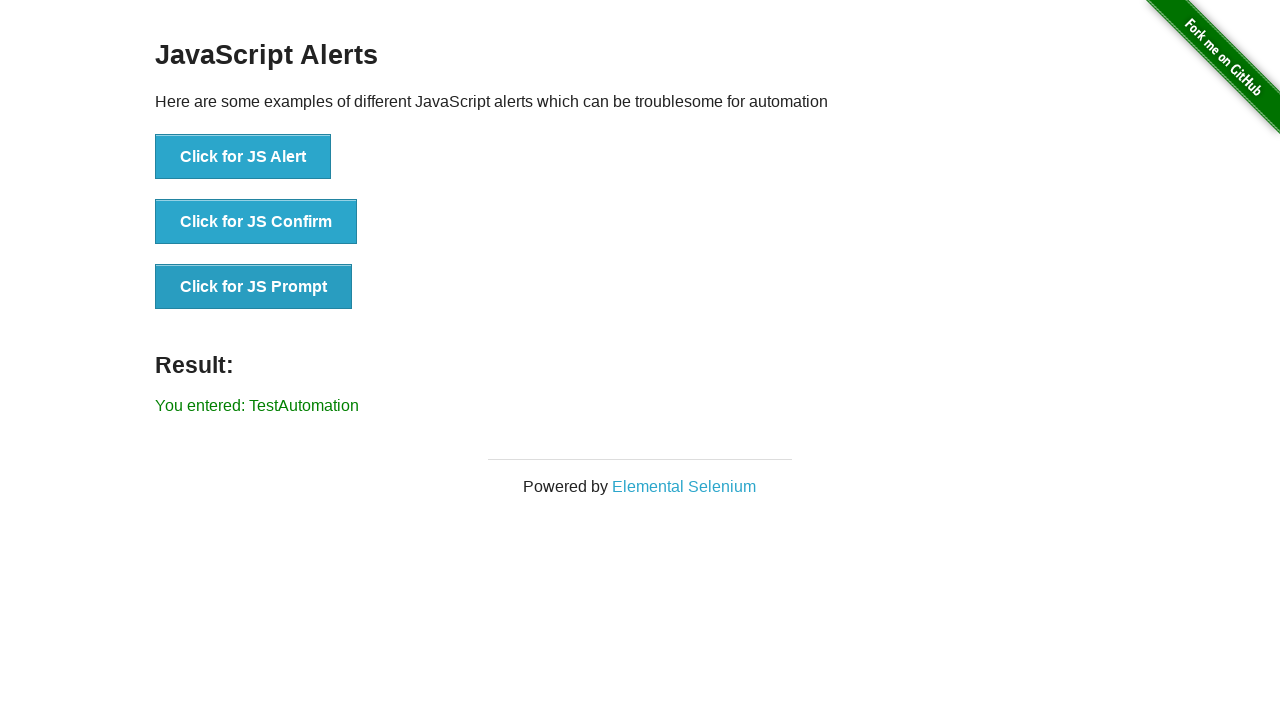

Waited for result text to appear on page
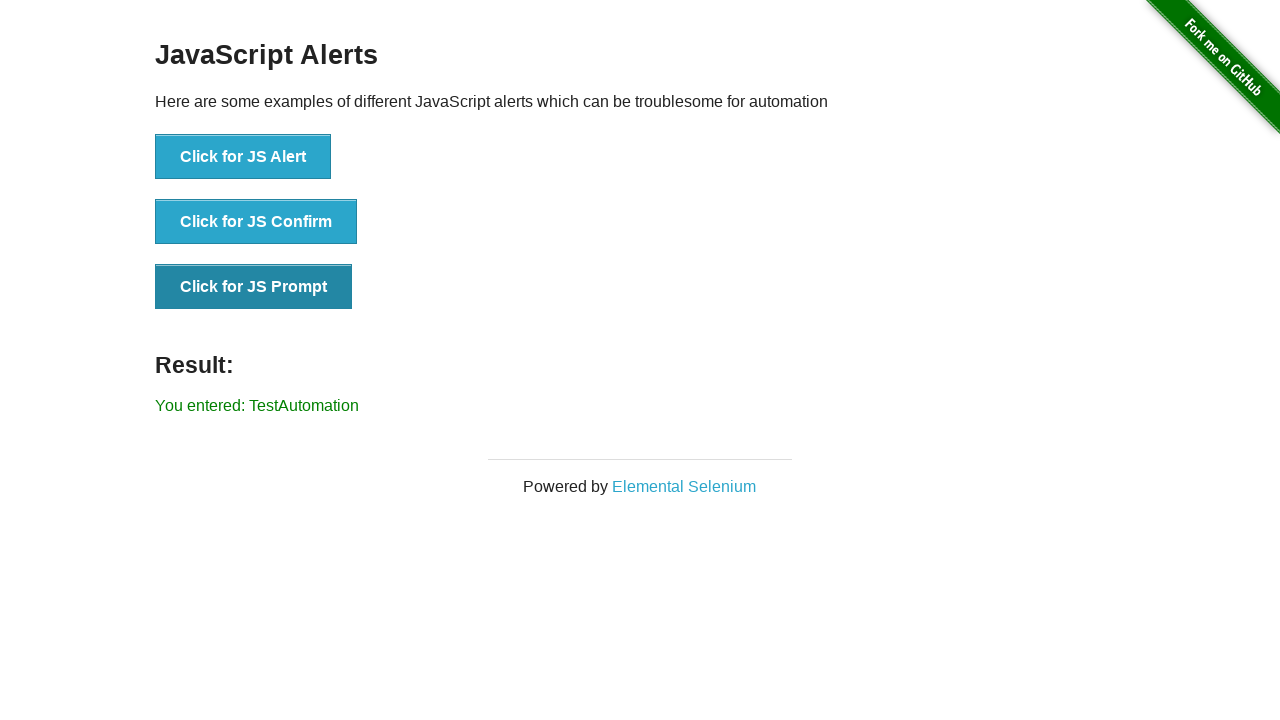

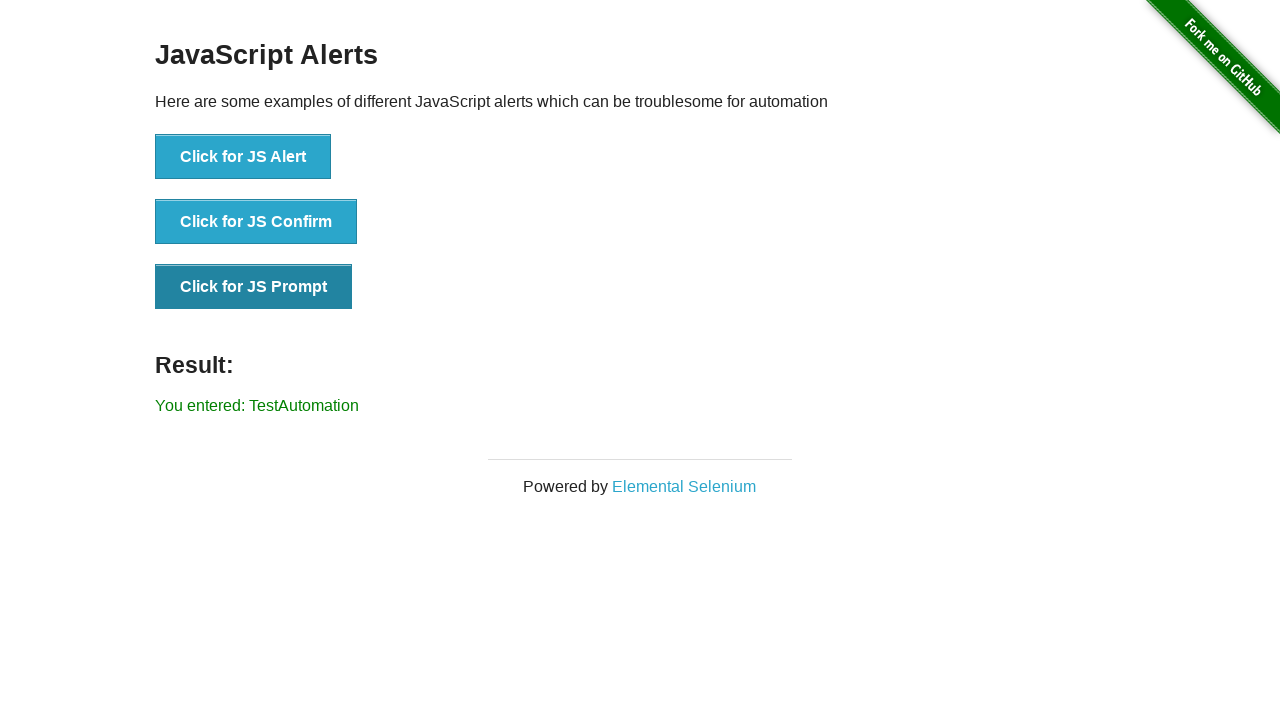